Tests a registration form by filling in personal details (name, email, phone, address) and submitting the form to verify successful registration

Starting URL: http://suninjuly.github.io/registration1.html

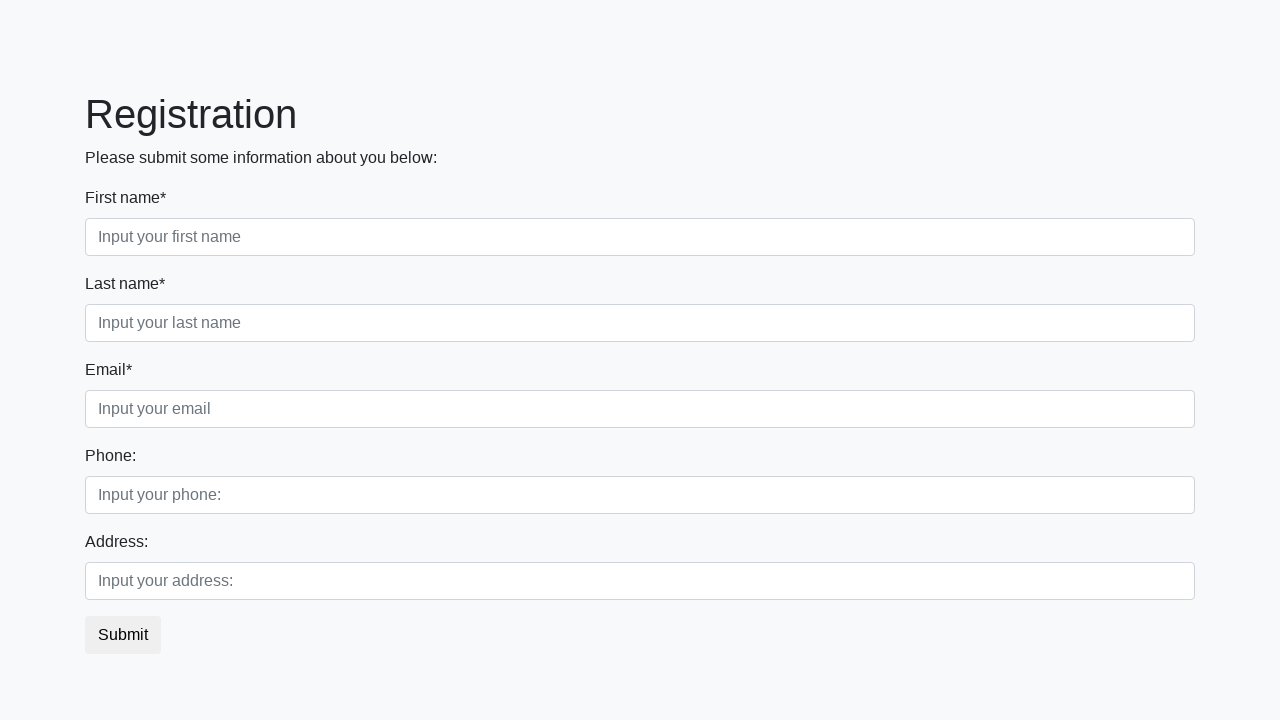

Filled first name field with 'Ivan' on .first_block .first
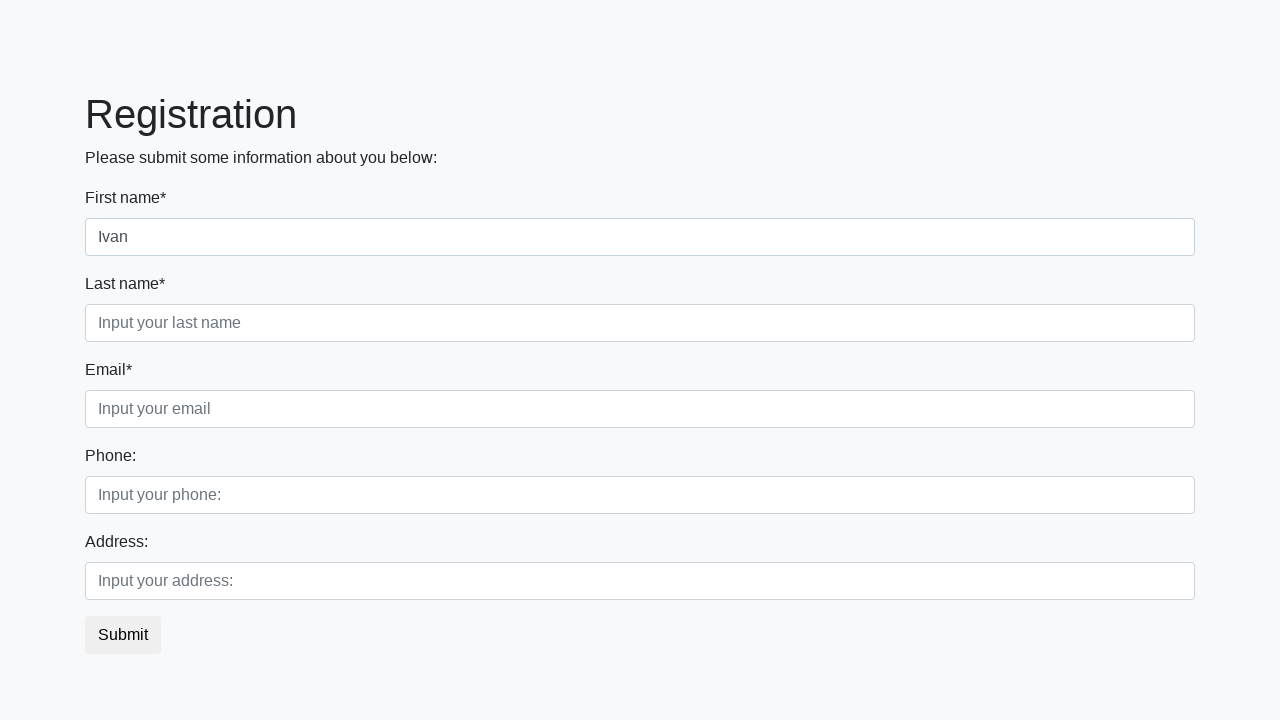

Filled last name field with 'Petrov' on .first_block .second
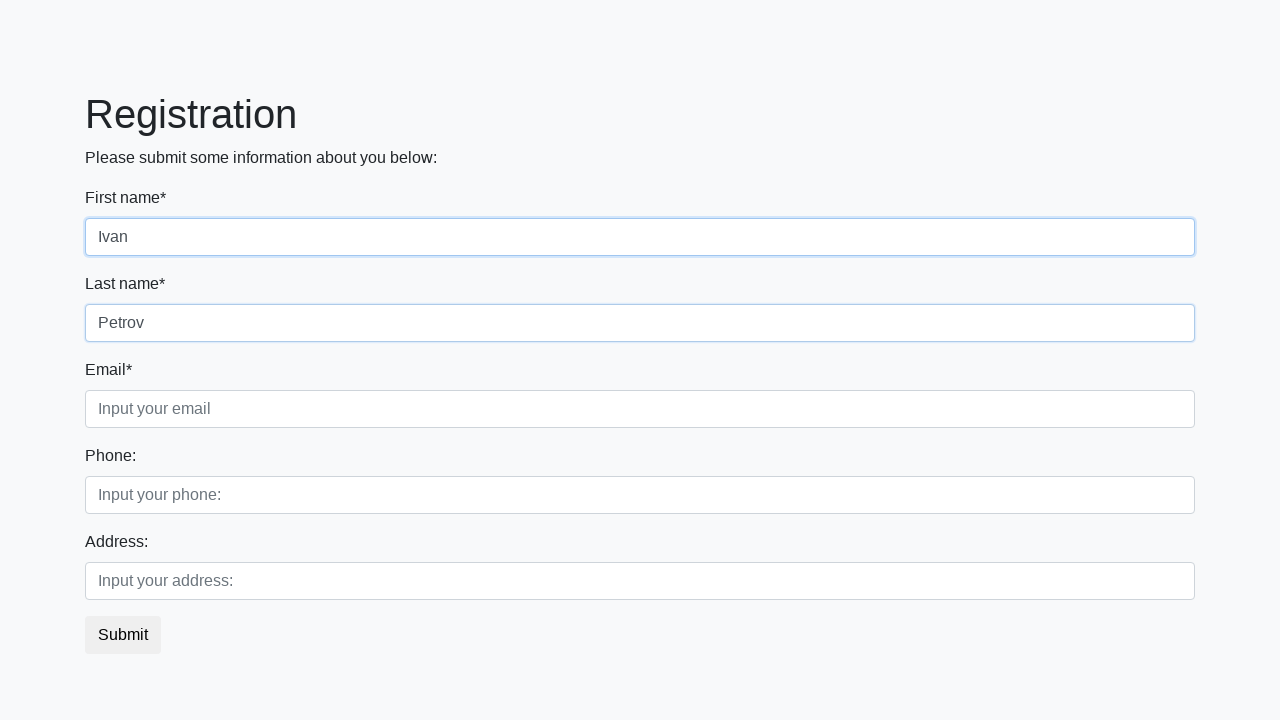

Filled email field with 'test@mail.com' on .first_block .third
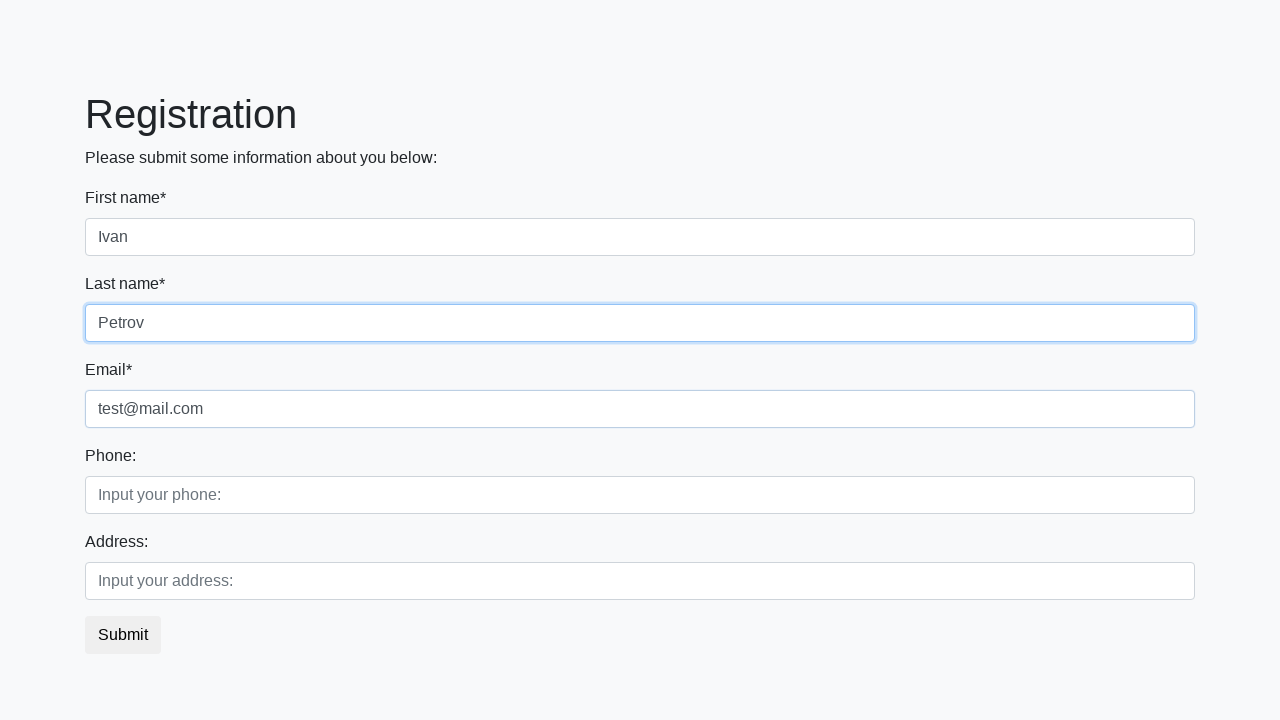

Filled phone number field with '123456789101' on .second_block .first
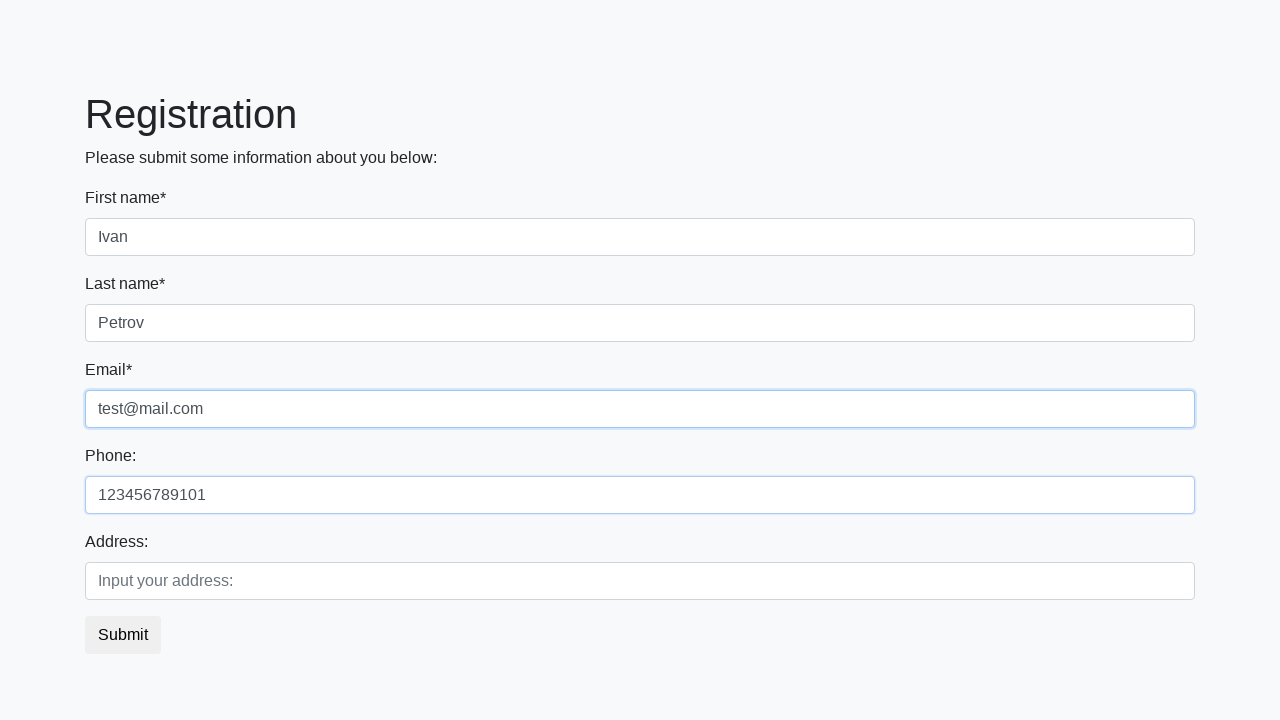

Filled address field with 'adress' on .second_block .second
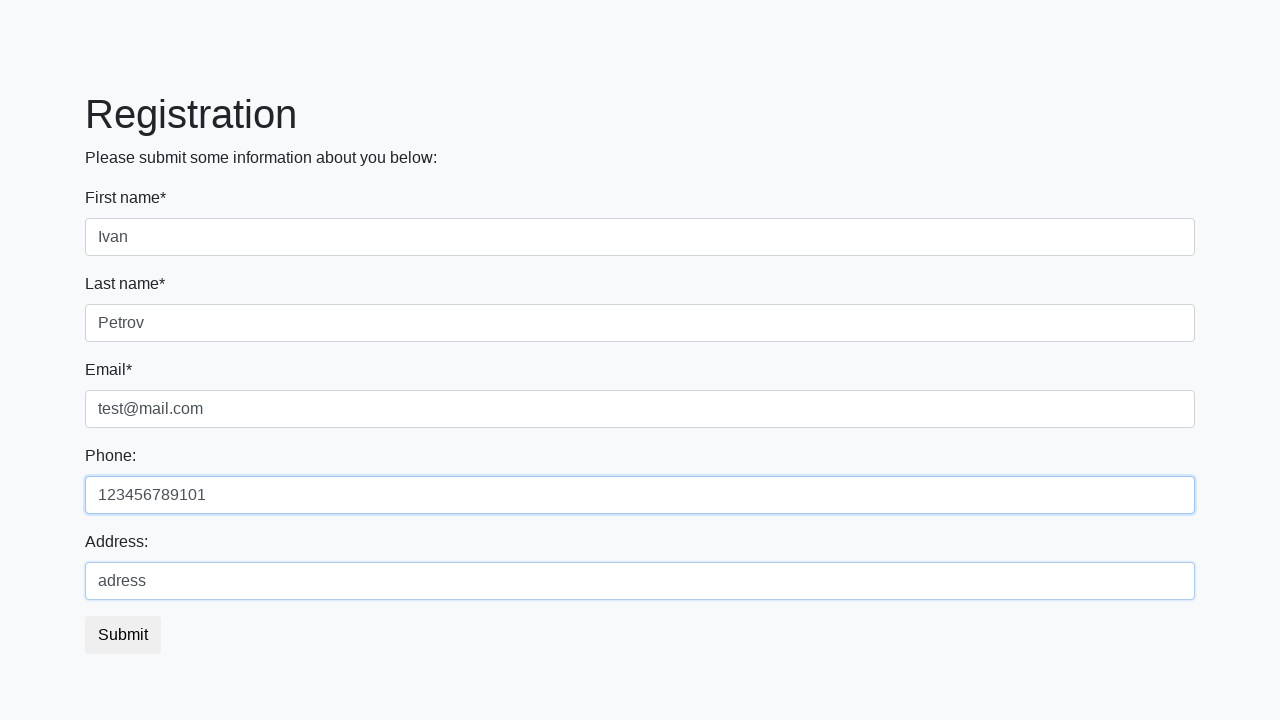

Clicked submit button to register at (123, 635) on button.btn
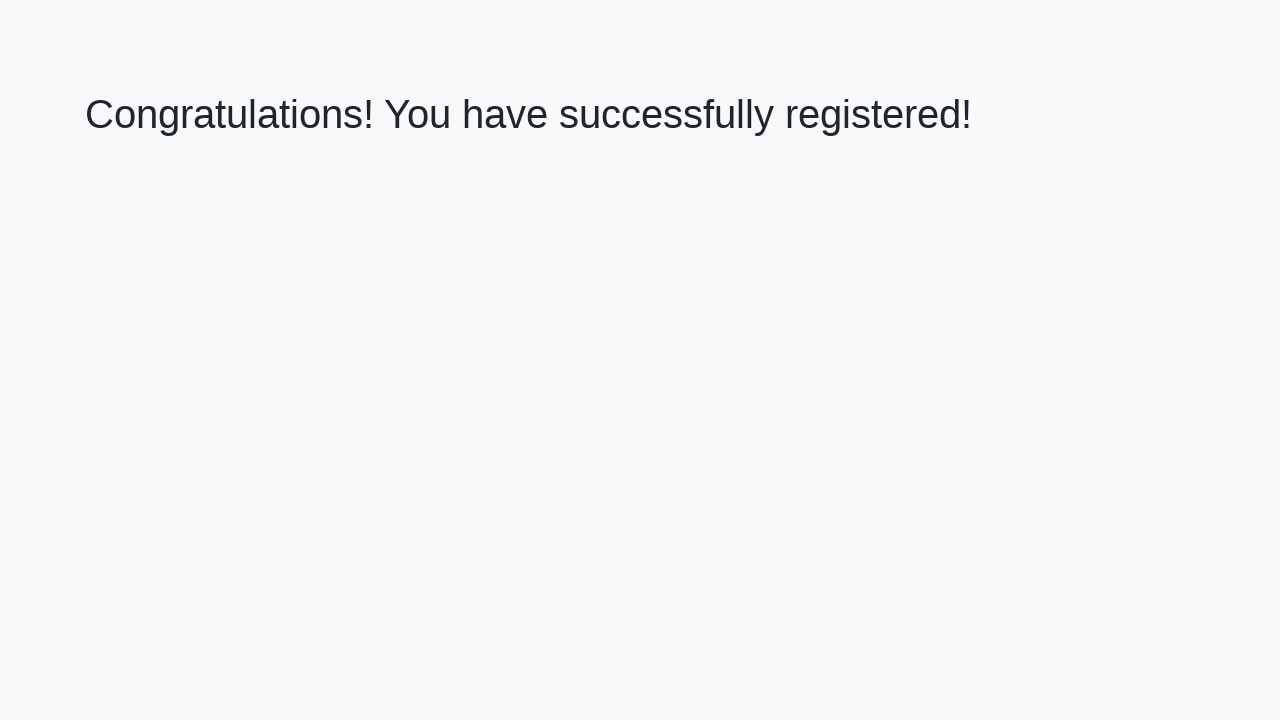

Success message heading loaded
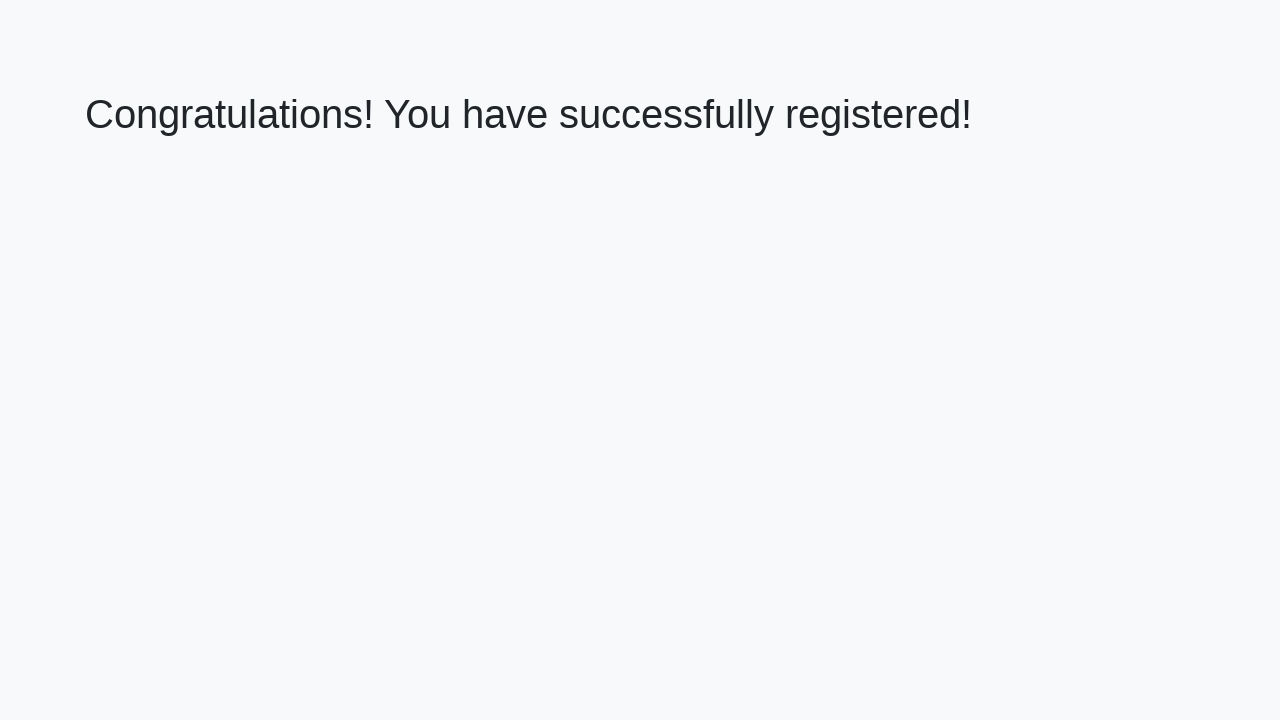

Retrieved success message text
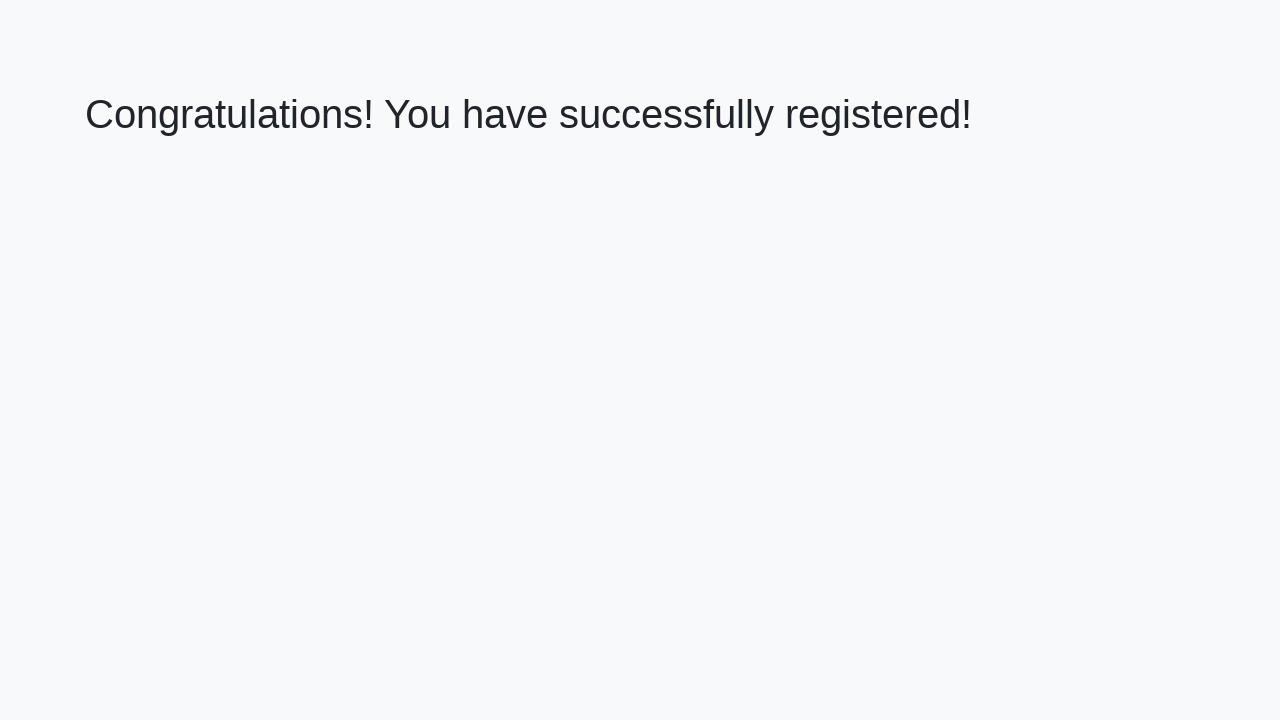

Verified success message matches expected text
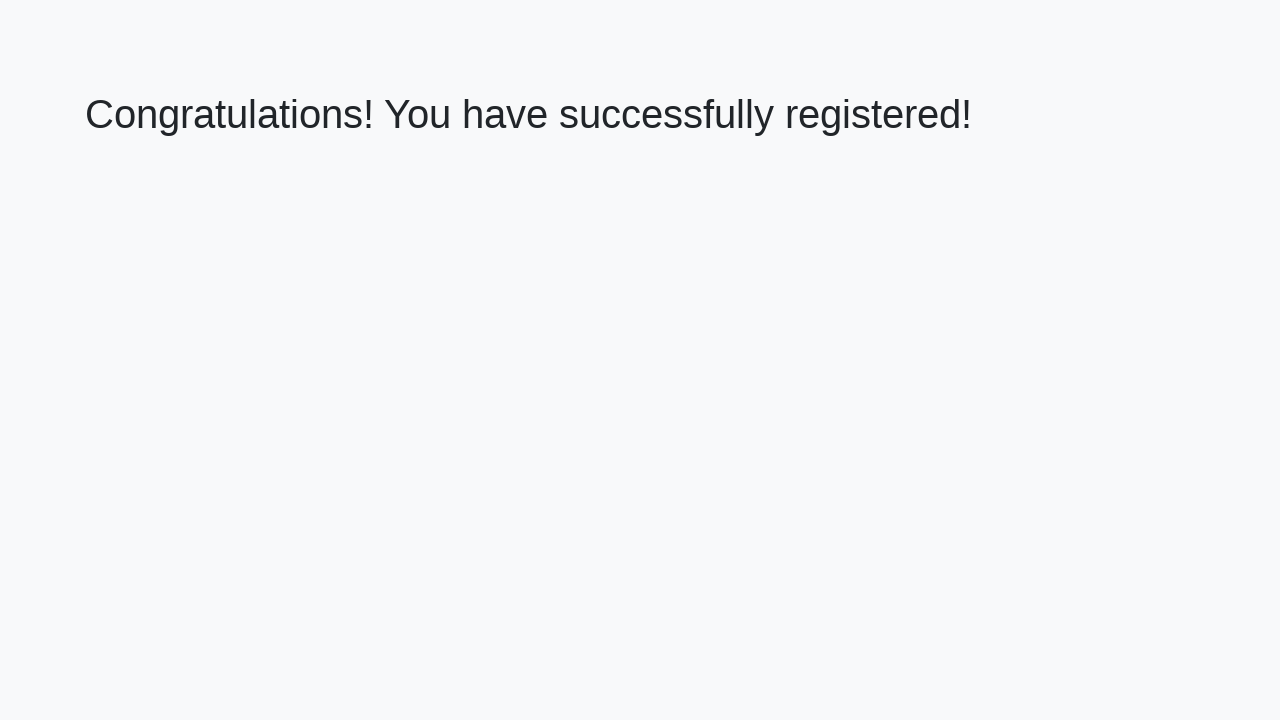

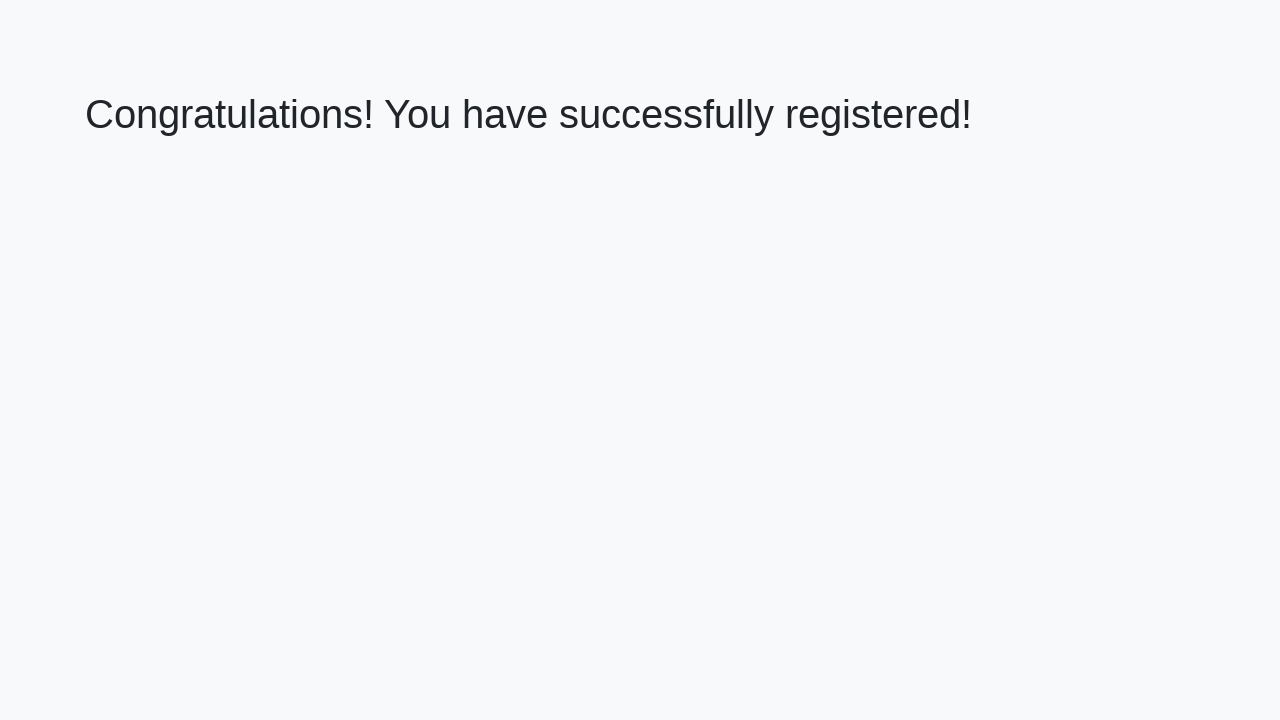